Tests clicking the Home link after scrolling down the page

Starting URL: https://the-internet.herokuapp.com/floating_menu

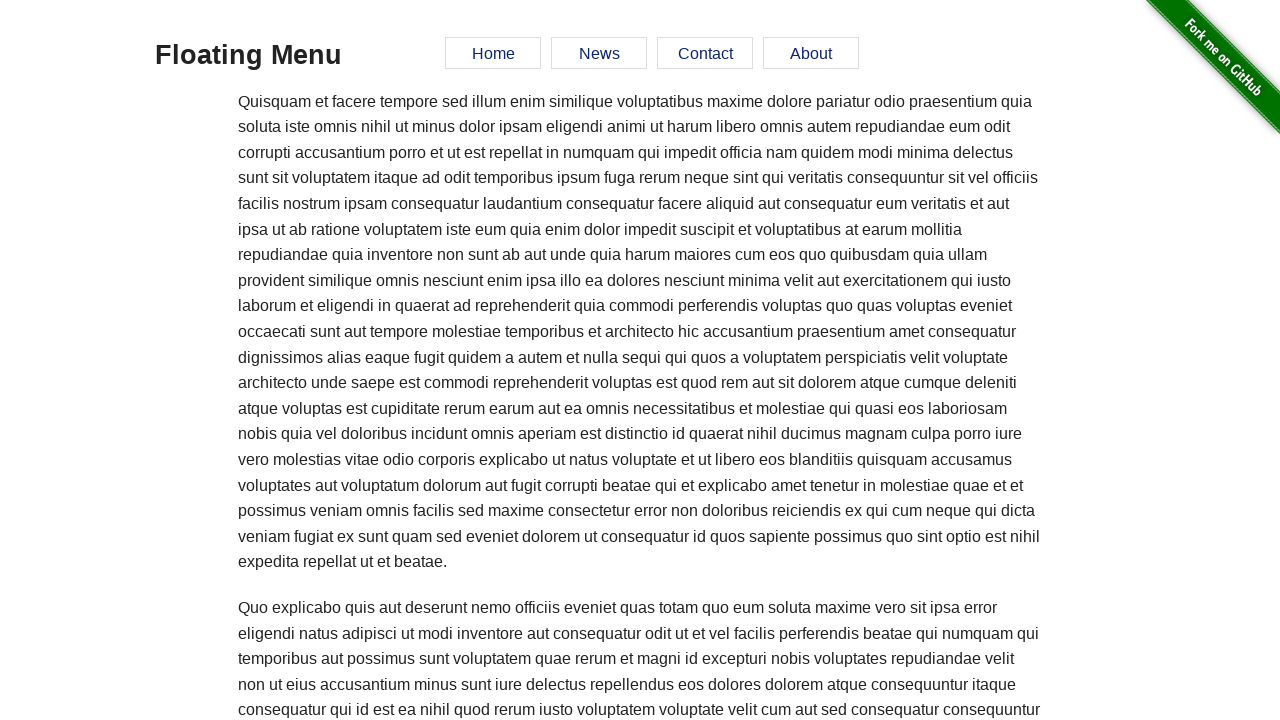

Scrolled down the page by 500 pixels
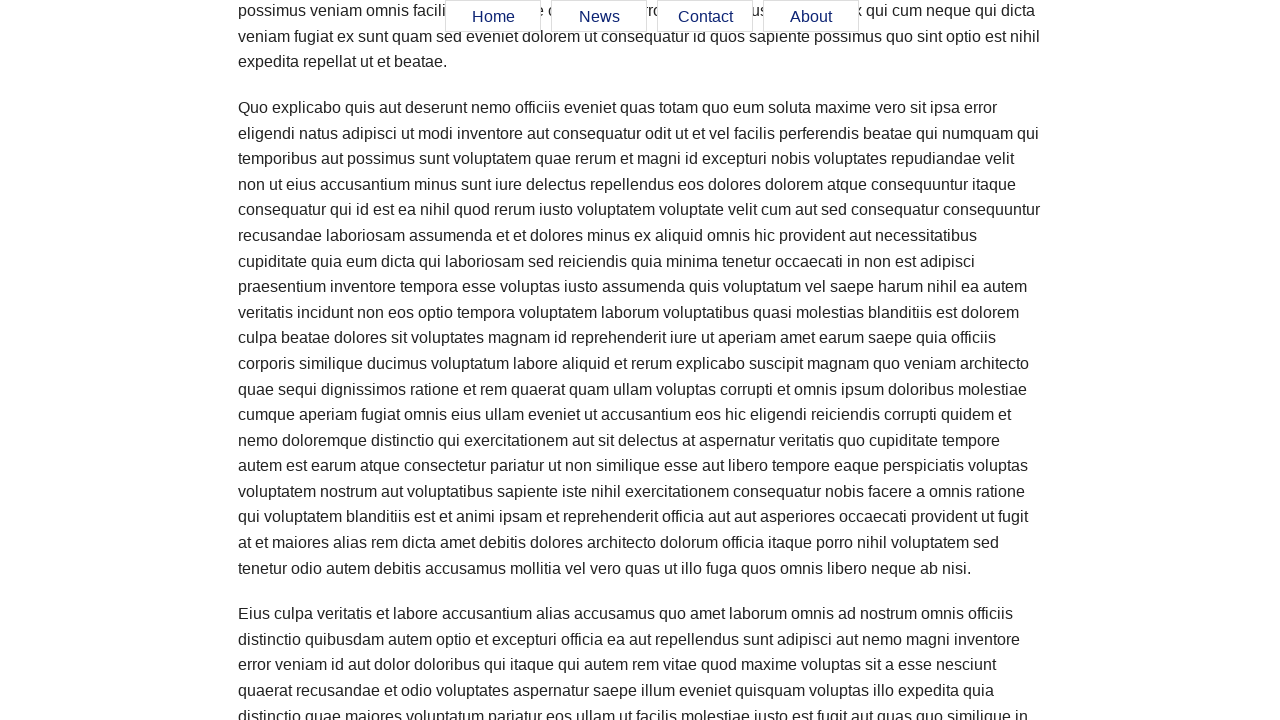

Clicked the Home link in the floating menu at (493, 17) on #menu a[href='#home']
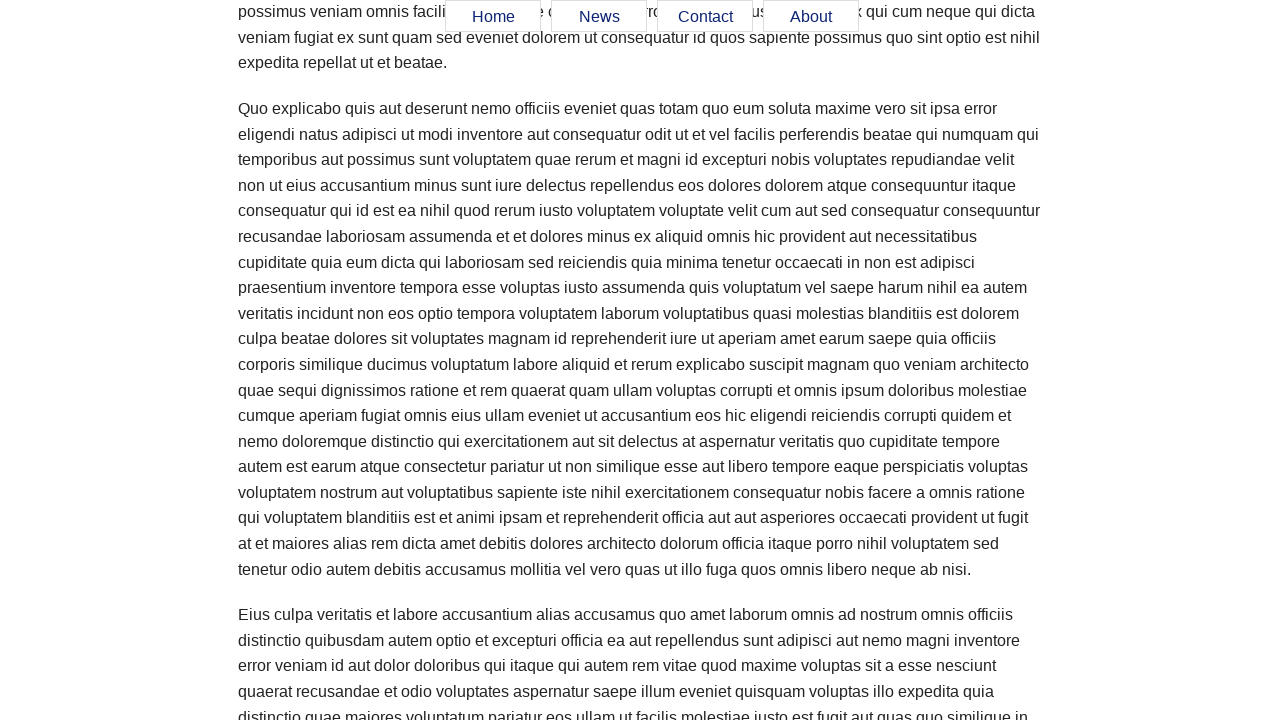

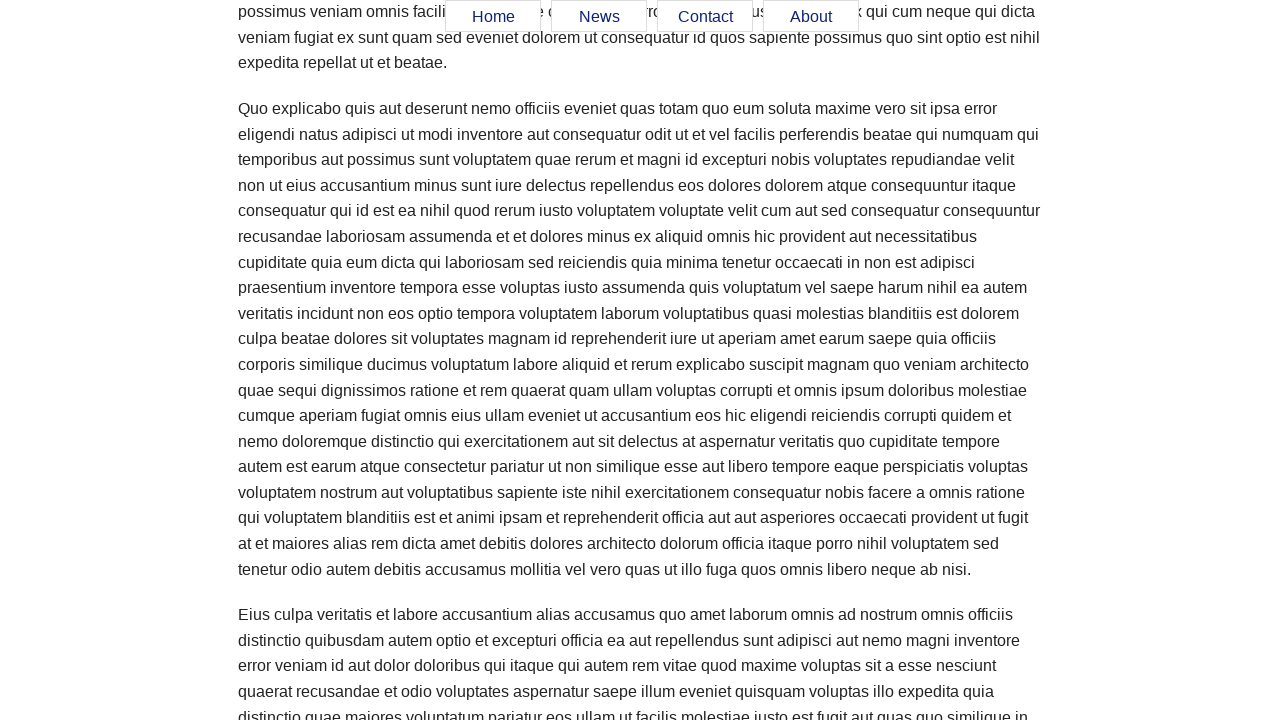